Tests right-click context menu functionality, handles alerts, and navigates to a new window to verify content

Starting URL: https://the-internet.herokuapp.com/context_menu

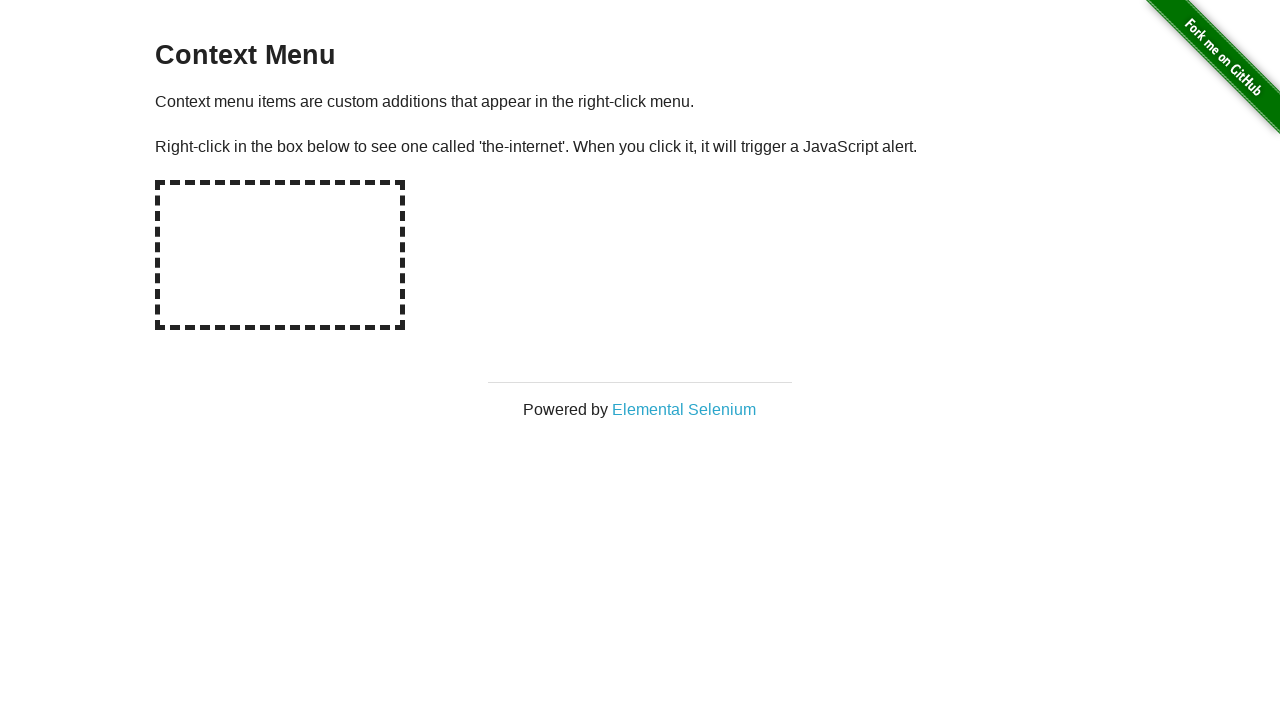

Right-clicked on the hot spot area to open context menu at (280, 255) on #hot-spot
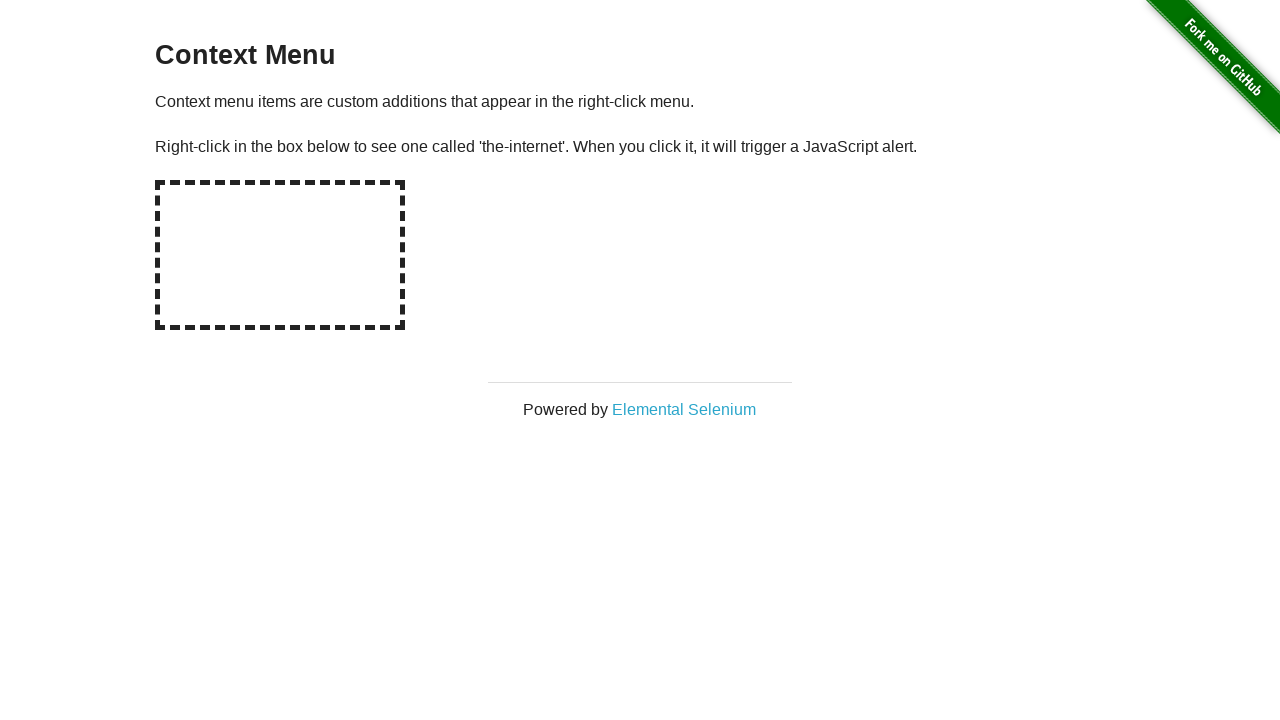

Set up dialog handler to accept alerts
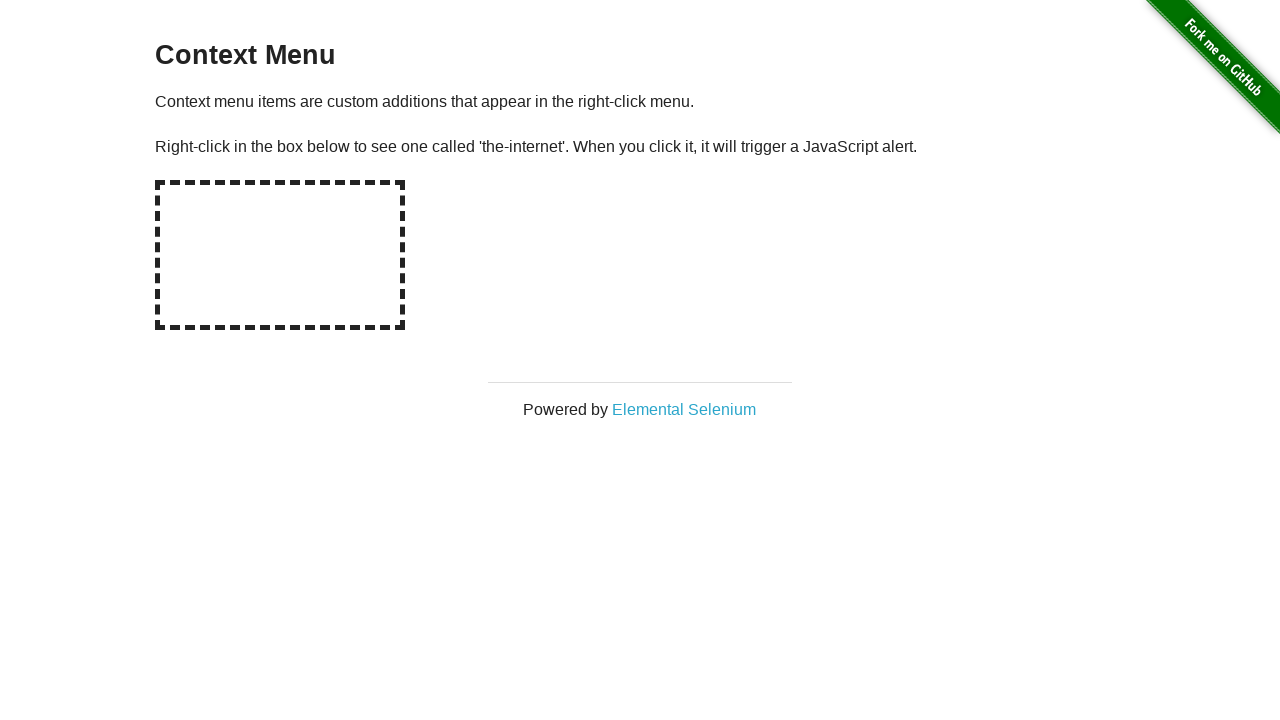

Clicked on 'Elemental Selenium' link which opened in new tab at (684, 409) on text=Elemental Selenium
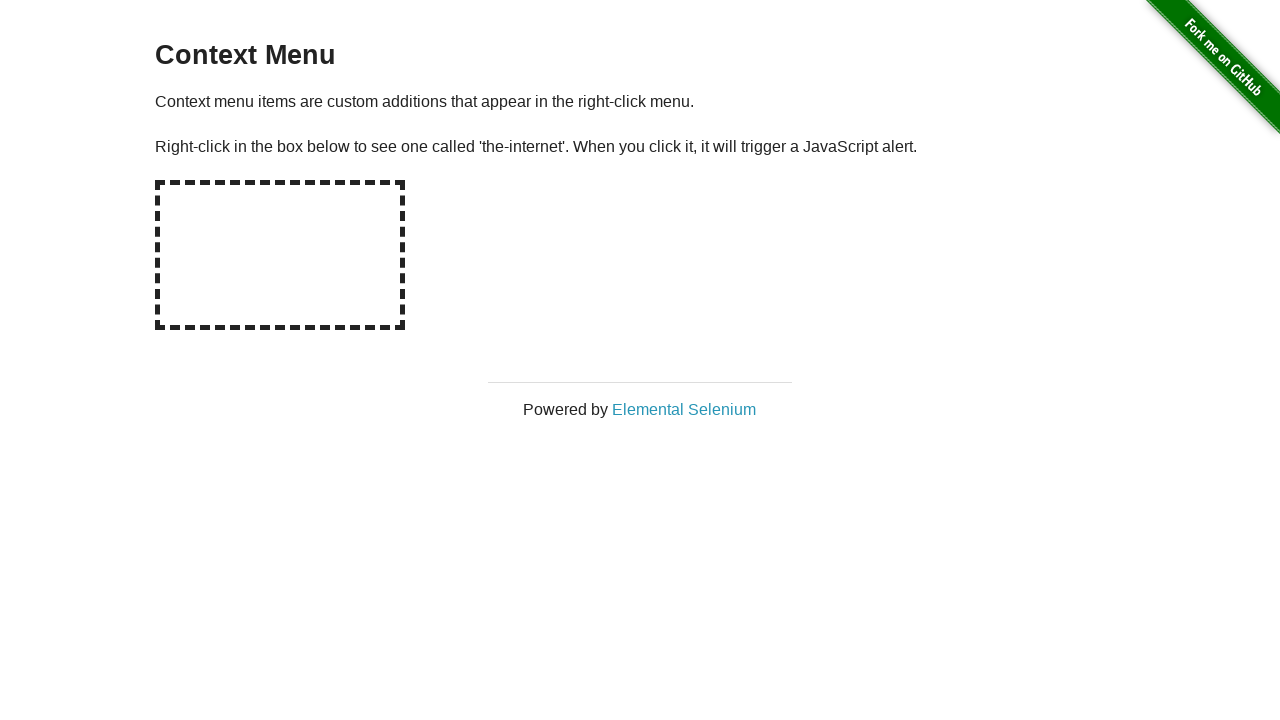

New page loaded and ready
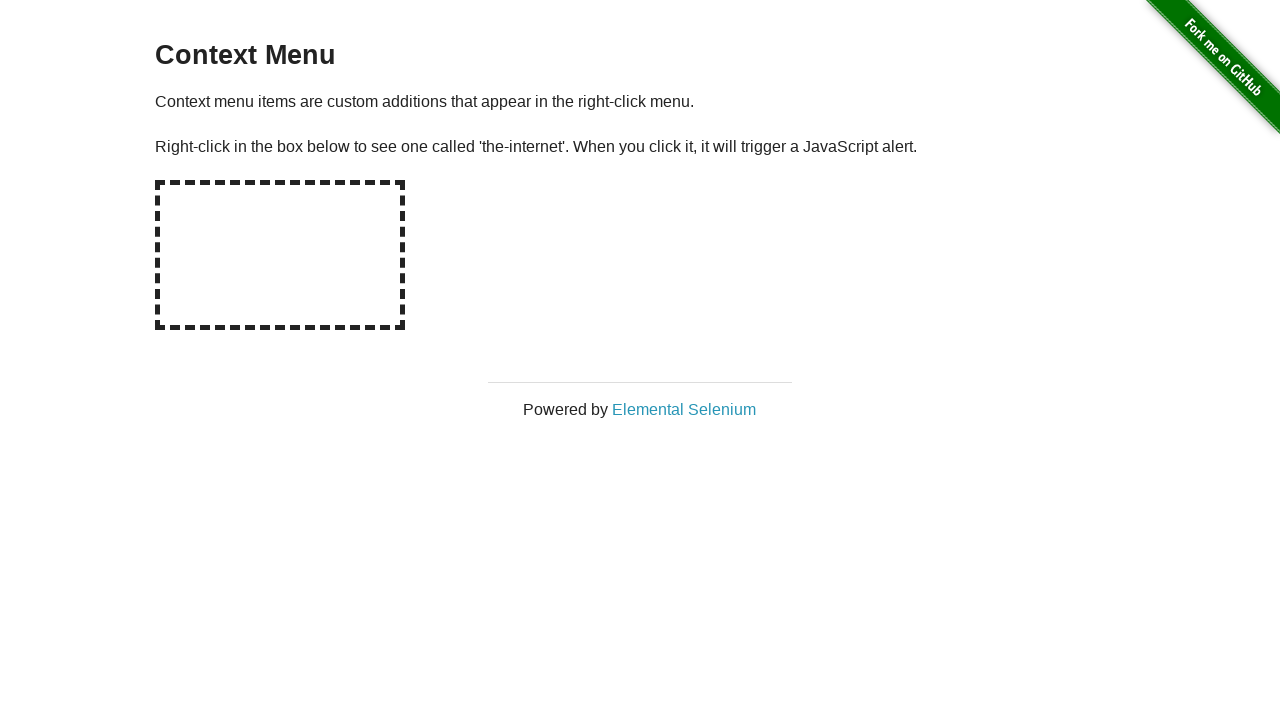

Retrieved h1 text from new page
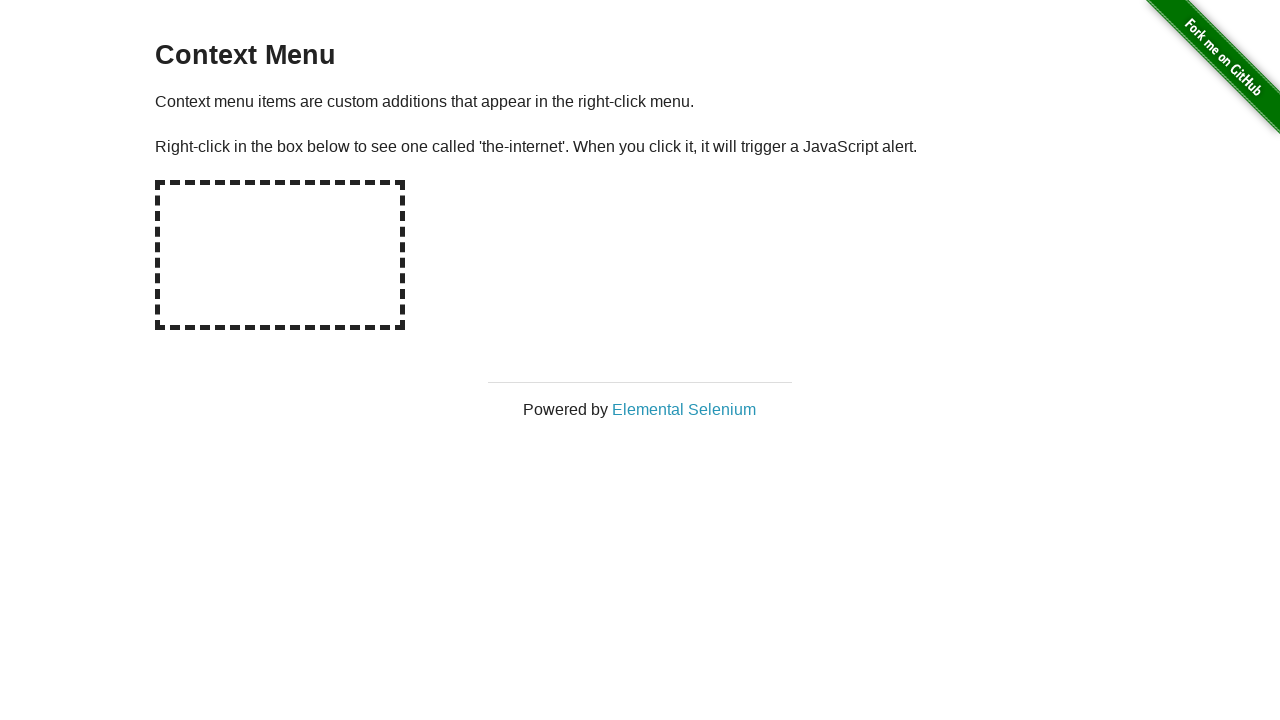

Verified h1 text is 'Elemental Selenium'
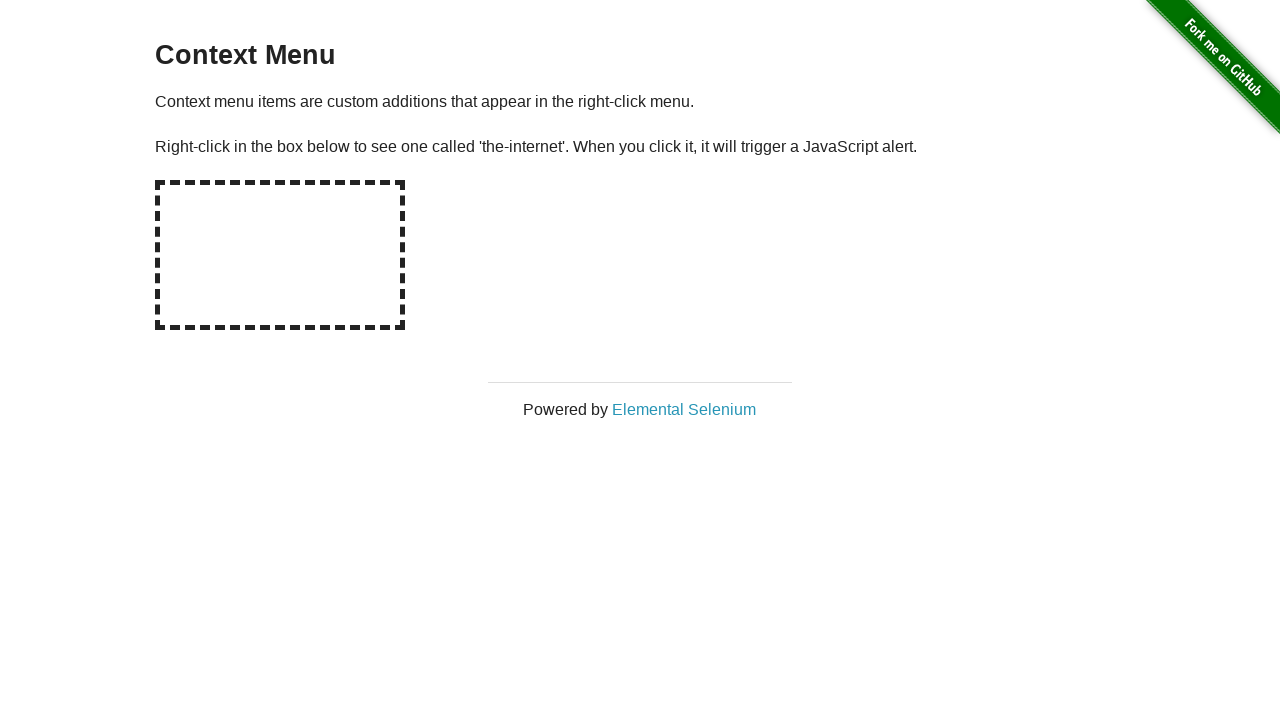

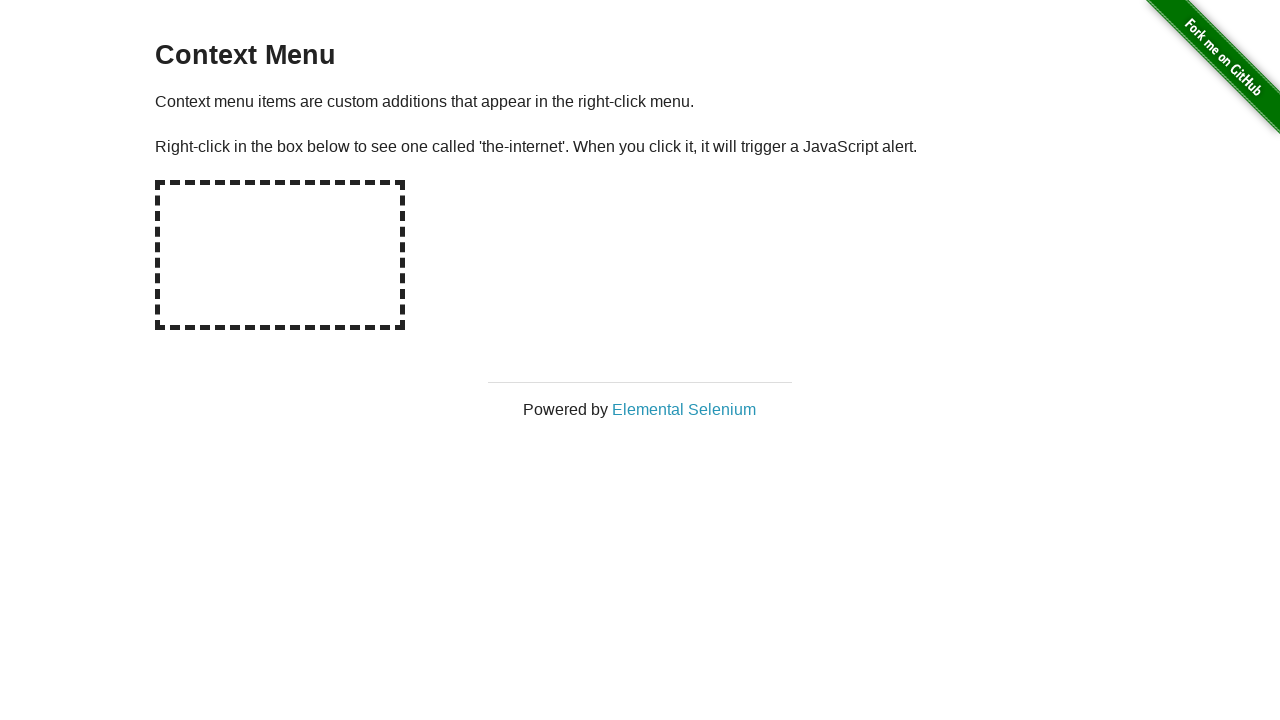